Navigates to an Angular practice page and clicks on a checkbox element to test basic interaction functionality.

Starting URL: https://rahulshettyacademy.com/angularpractice/

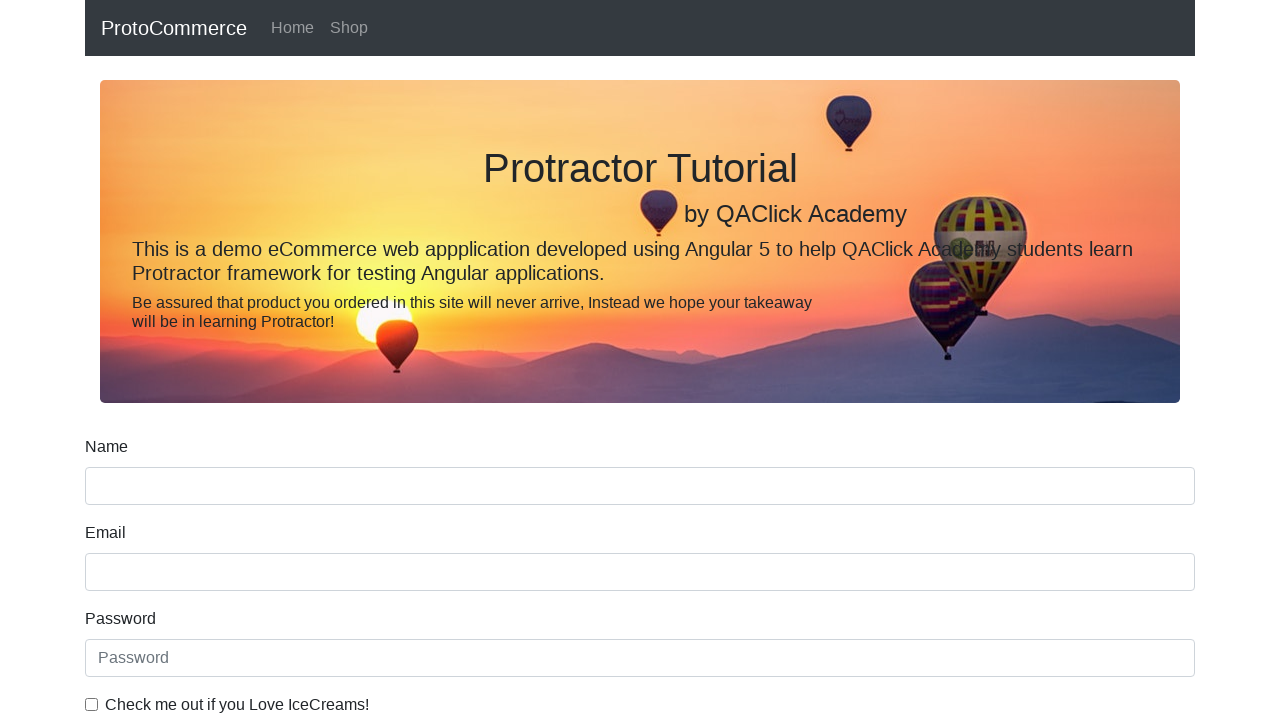

Navigated to Angular practice page
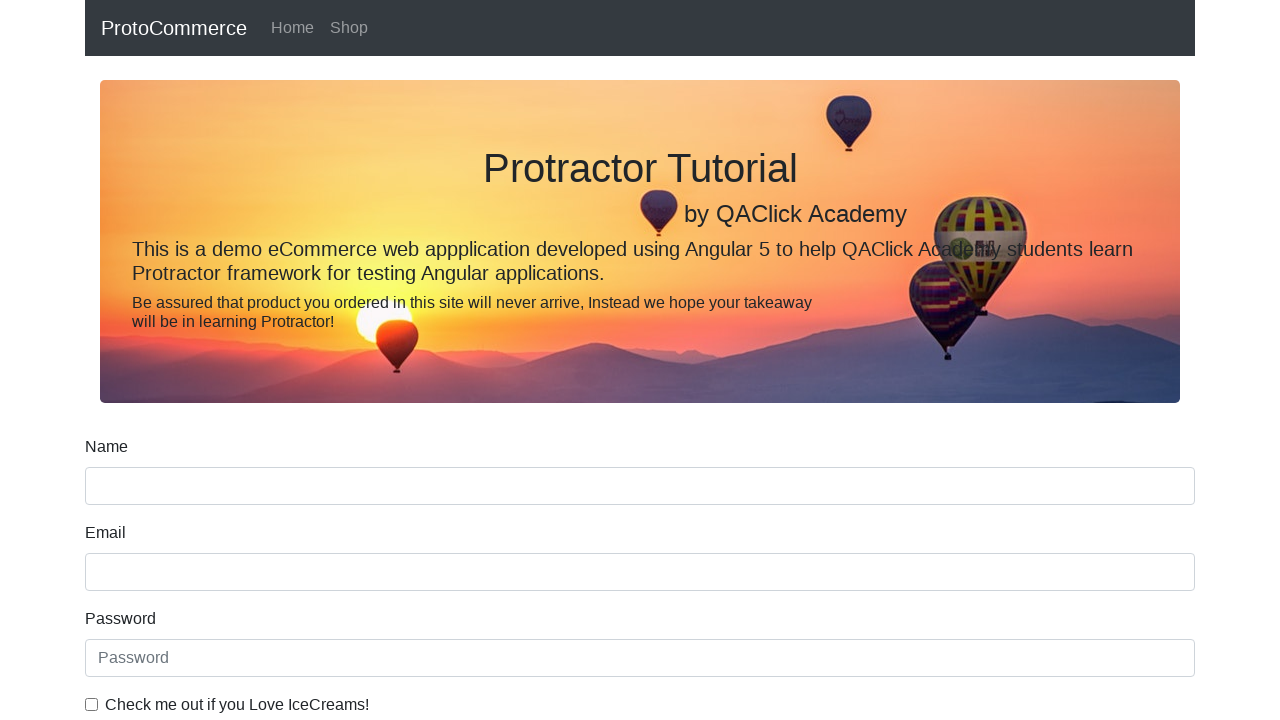

Clicked on checkbox element to test interaction at (92, 704) on input#exampleCheck1
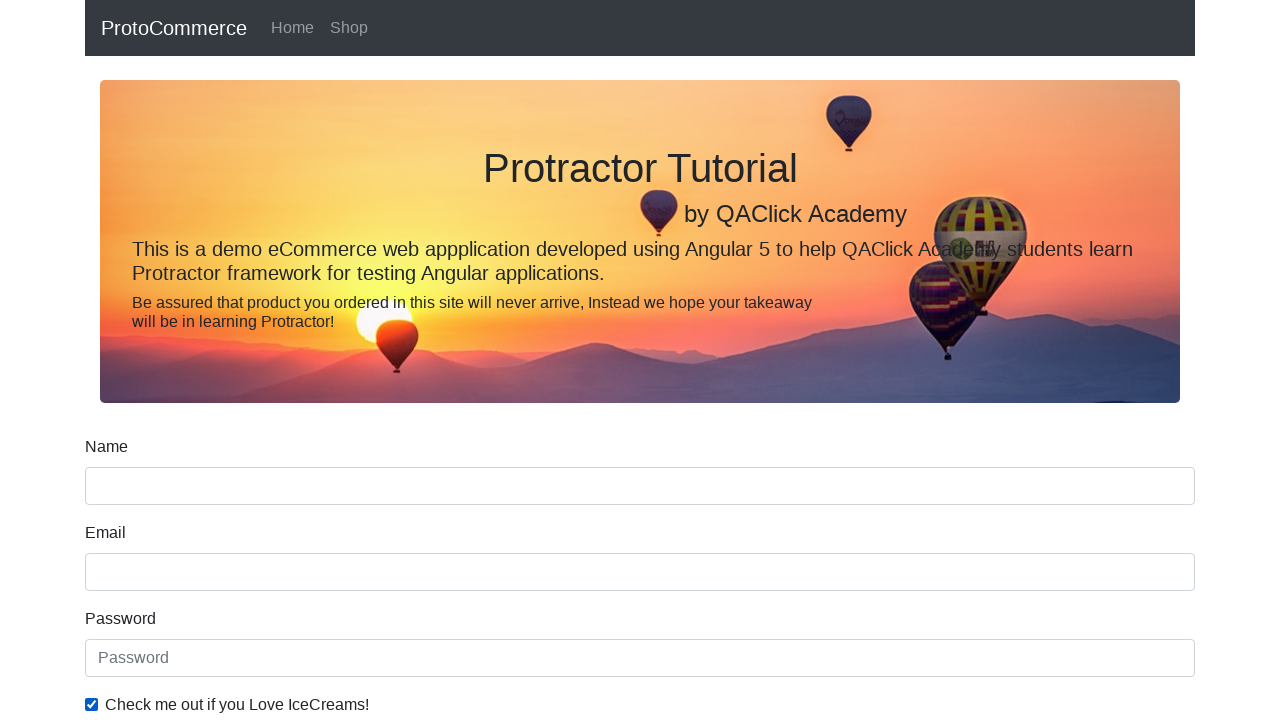

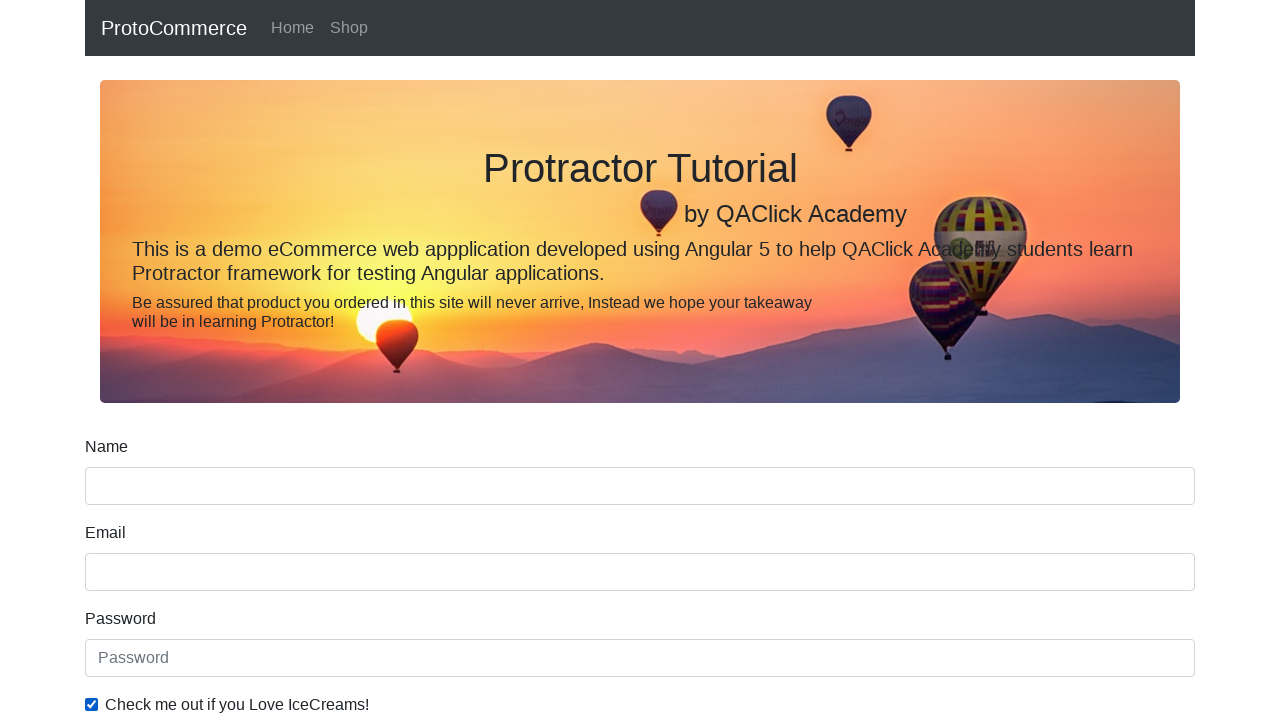